Tests form input fields and buttons that trigger JavaScript alerts on a training ground page. Fills input fields, clears them, clicks buttons, and handles the resulting alert dialogs.

Starting URL: https://techstepacademy.com/training-ground

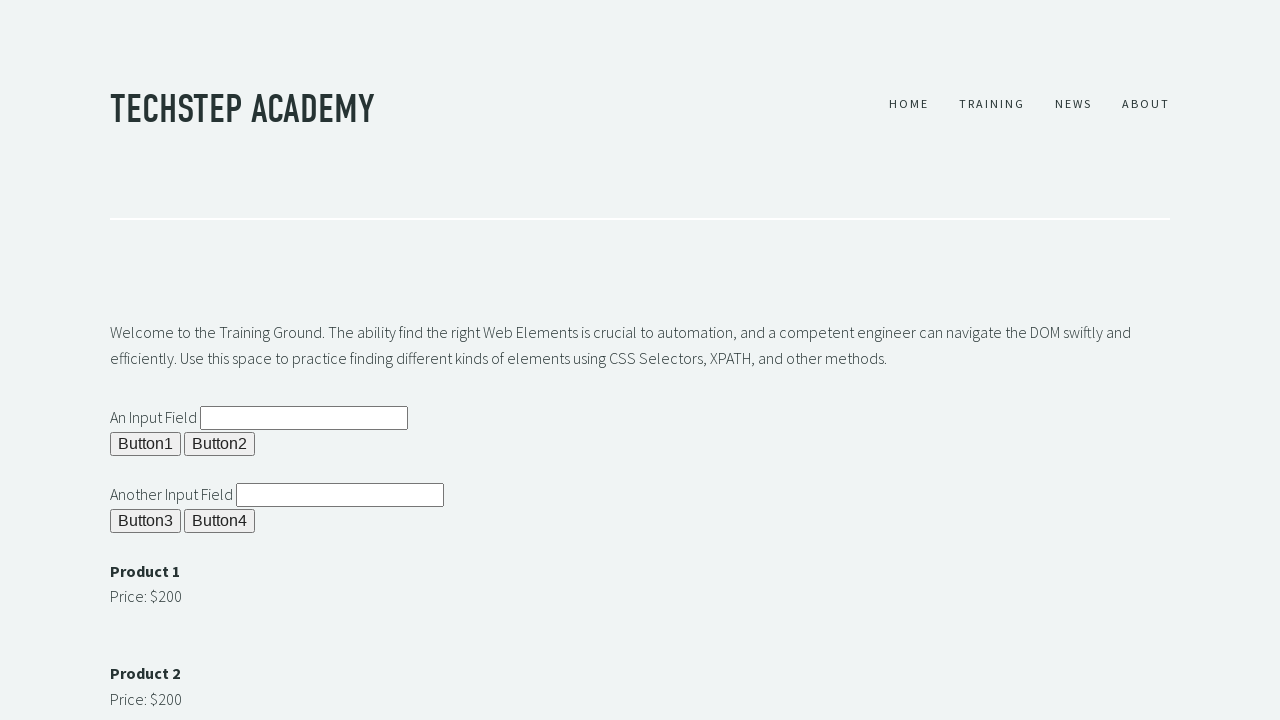

Navigated to training ground page
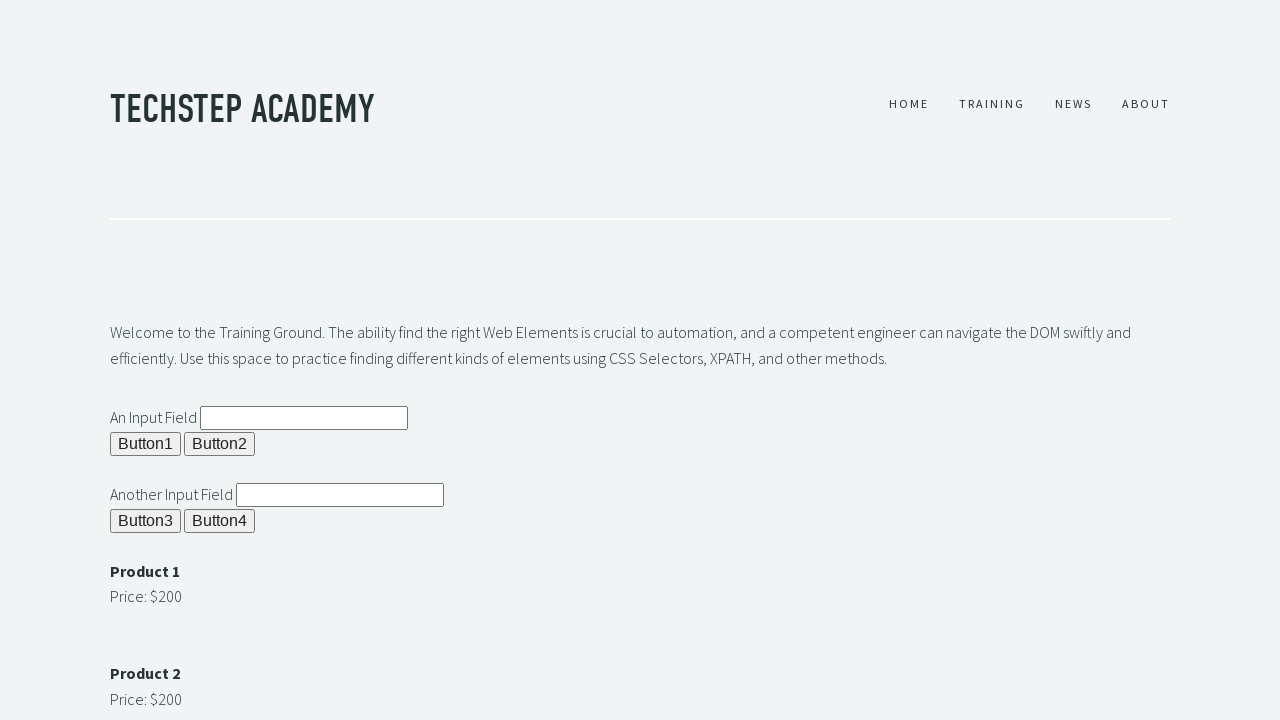

Located first input field (#ipt1)
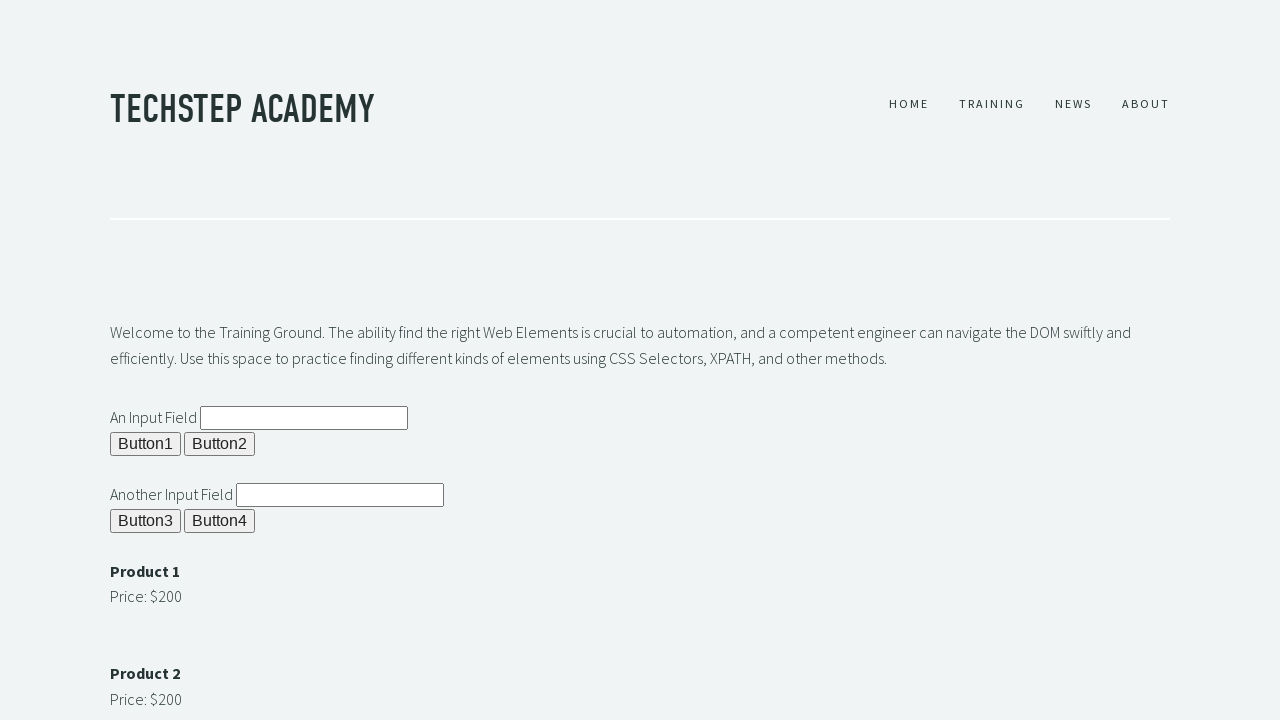

Filled first input field with test text on #ipt1
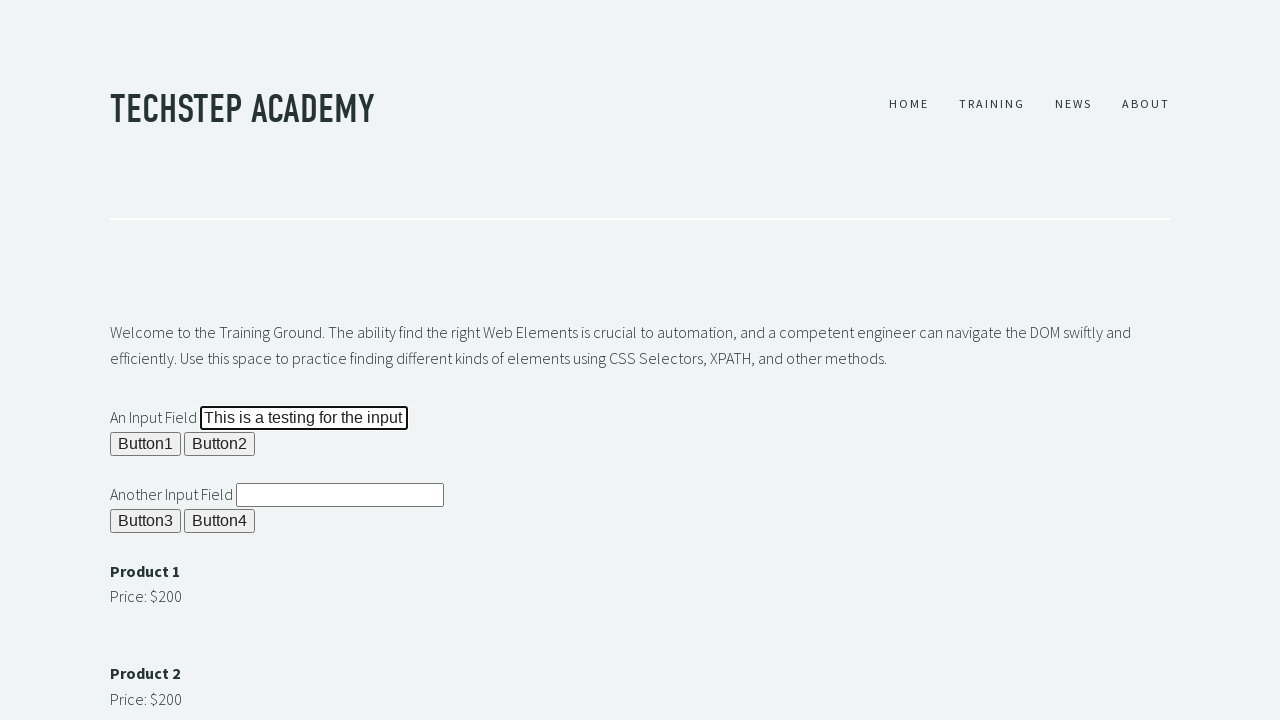

Cleared first input field on #ipt1
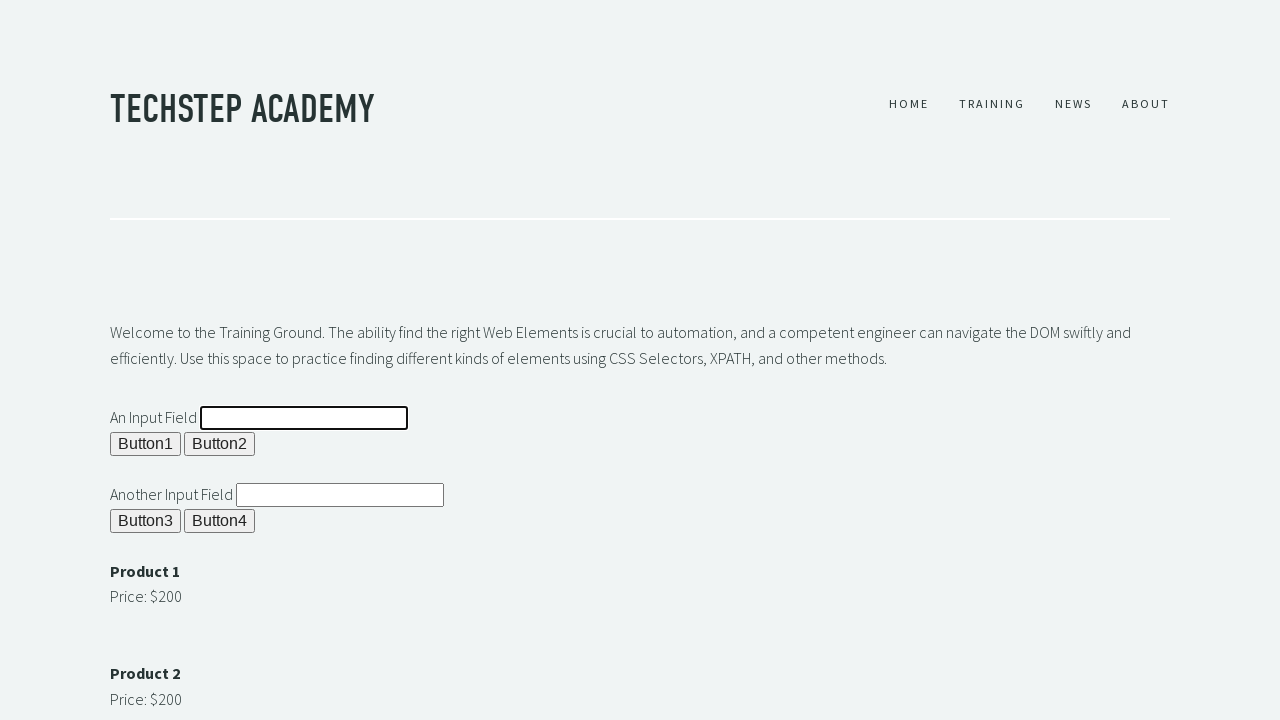

Clicked button 1 (#b1) at (146, 444) on #b1
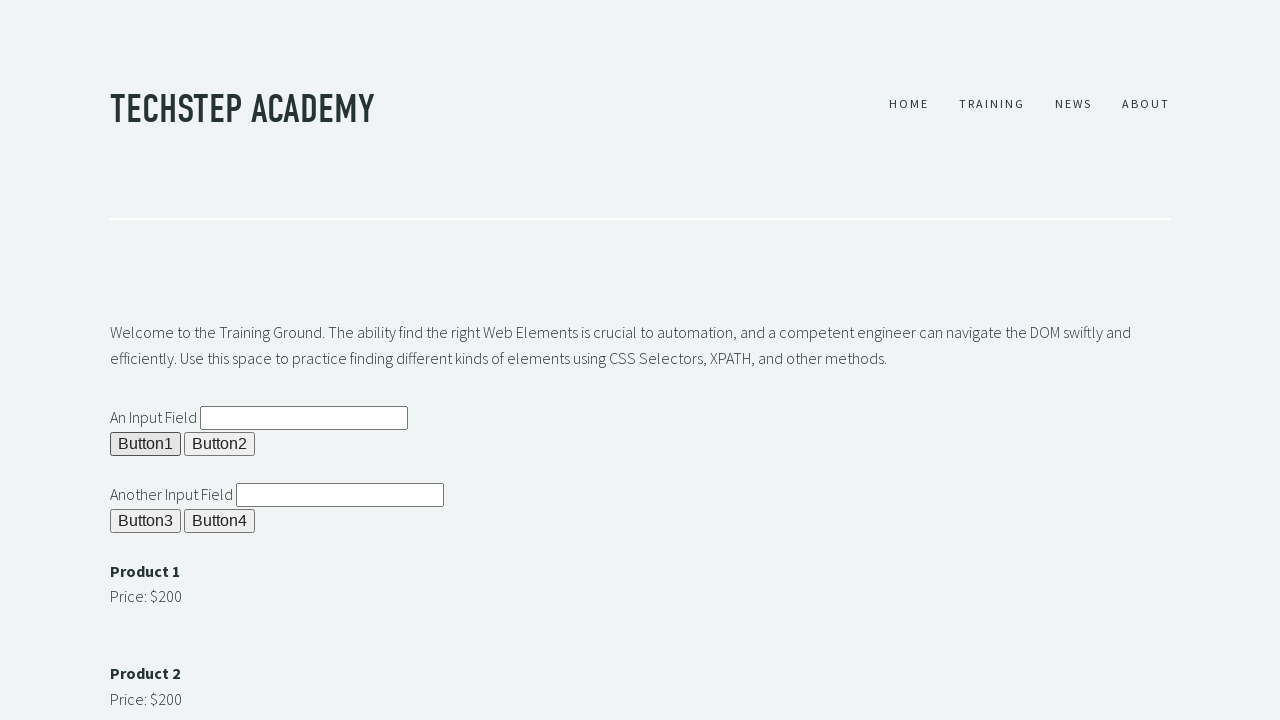

Set up alert dialog handler to accept alerts
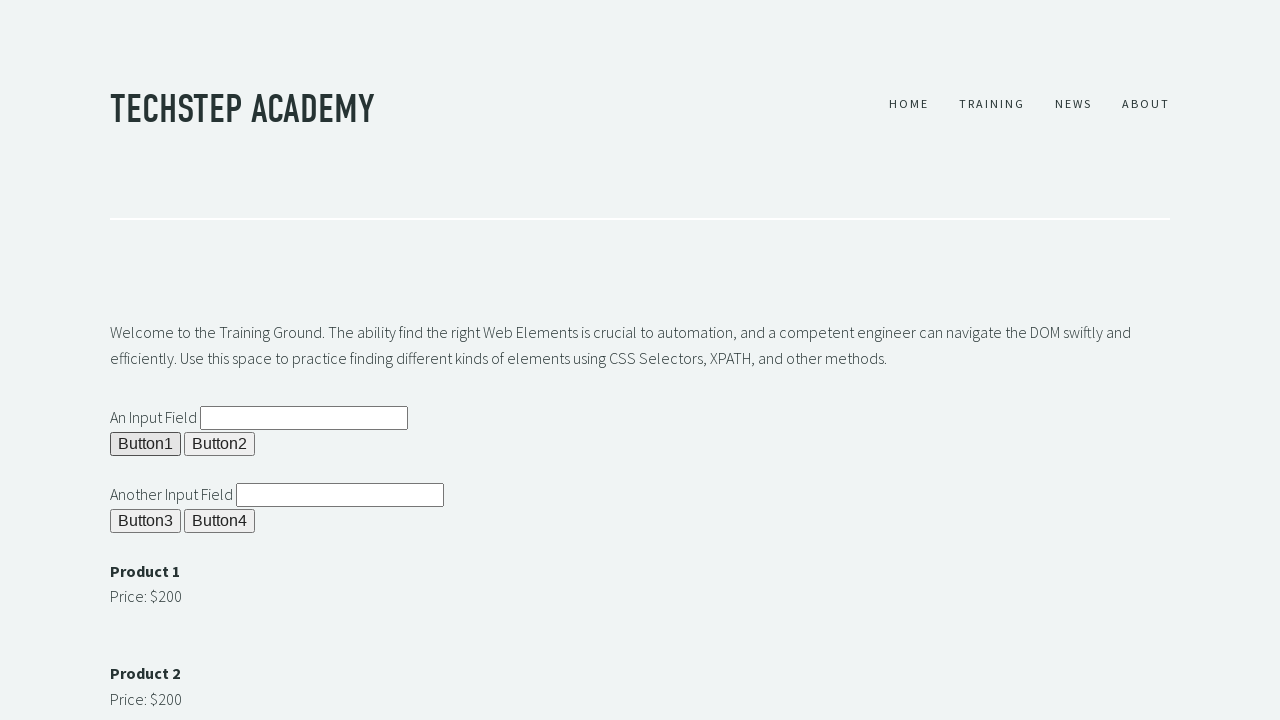

Waited 500ms for alert handling
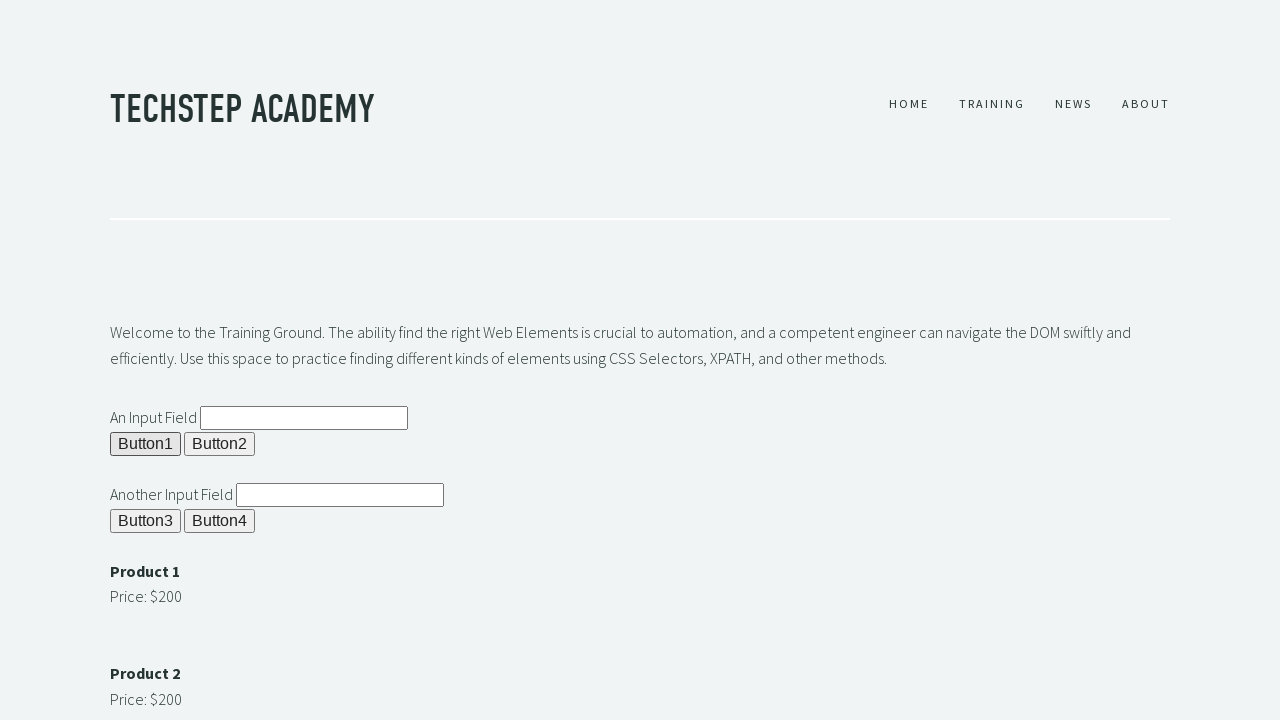

Clicked button 2 (#b2) at (220, 444) on #b2
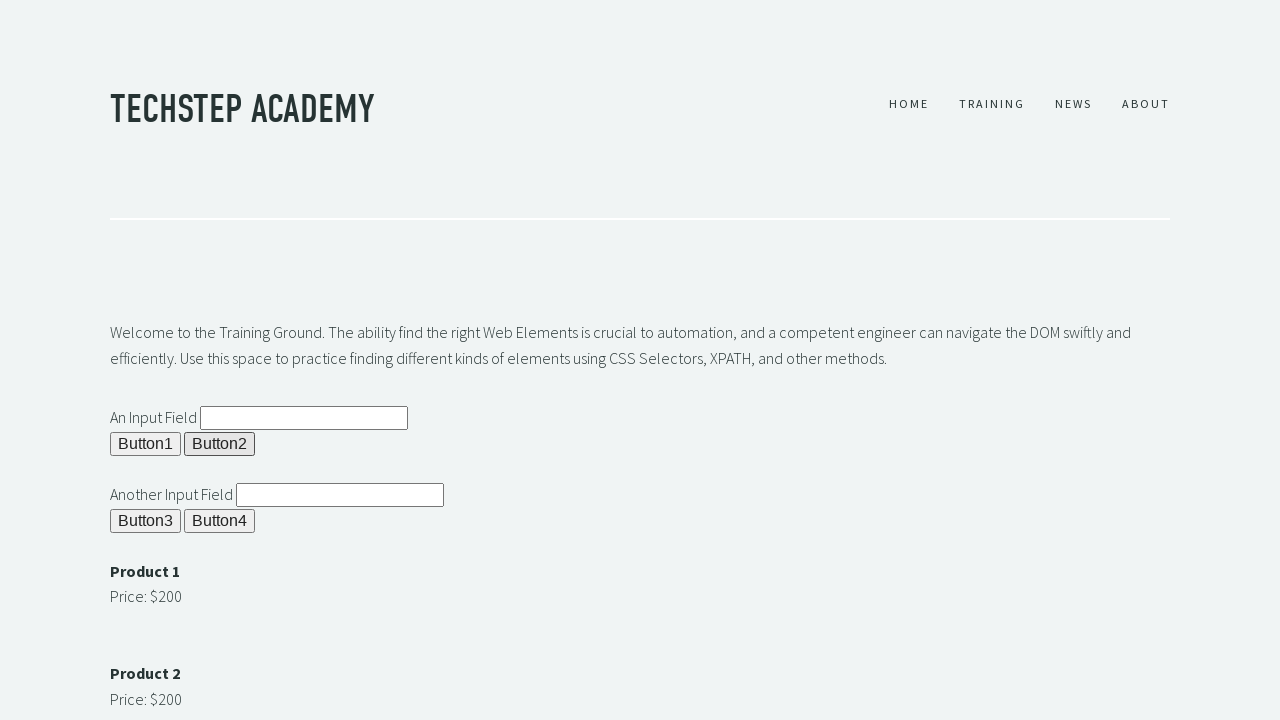

Waited 500ms after button 2 click
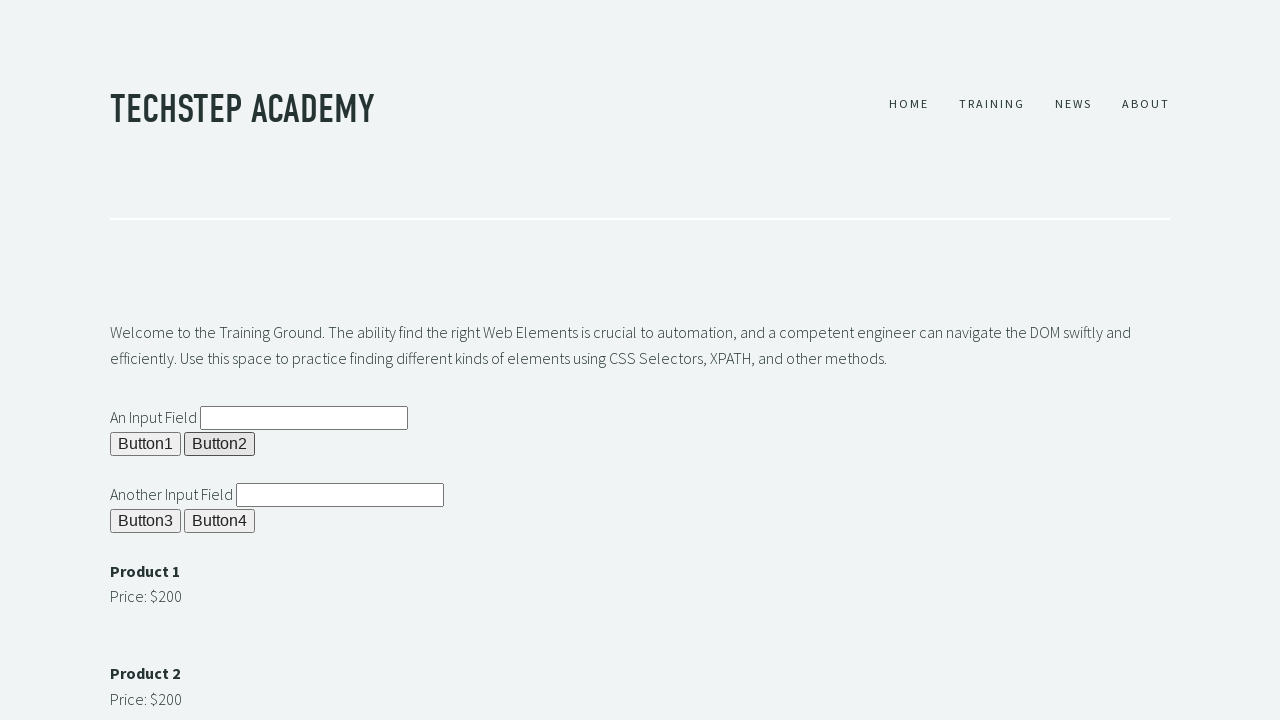

Located second input field (#ipt2)
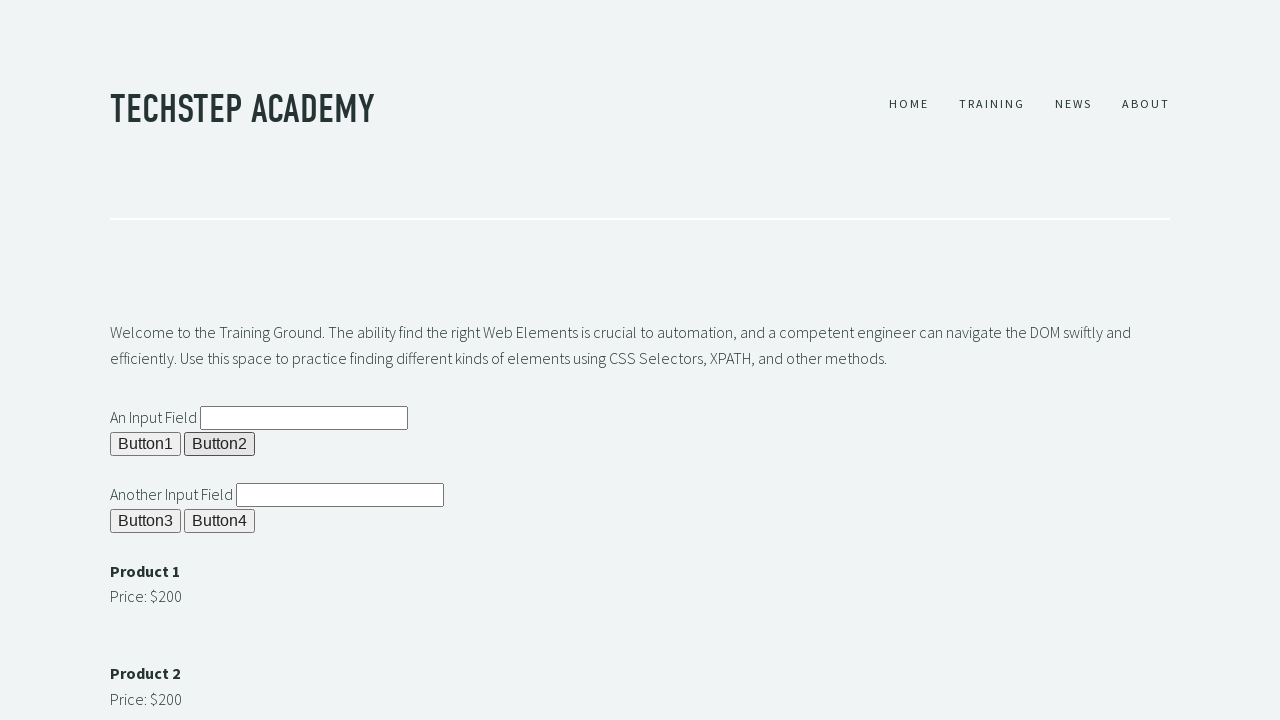

Filled second input field with test text on #ipt2
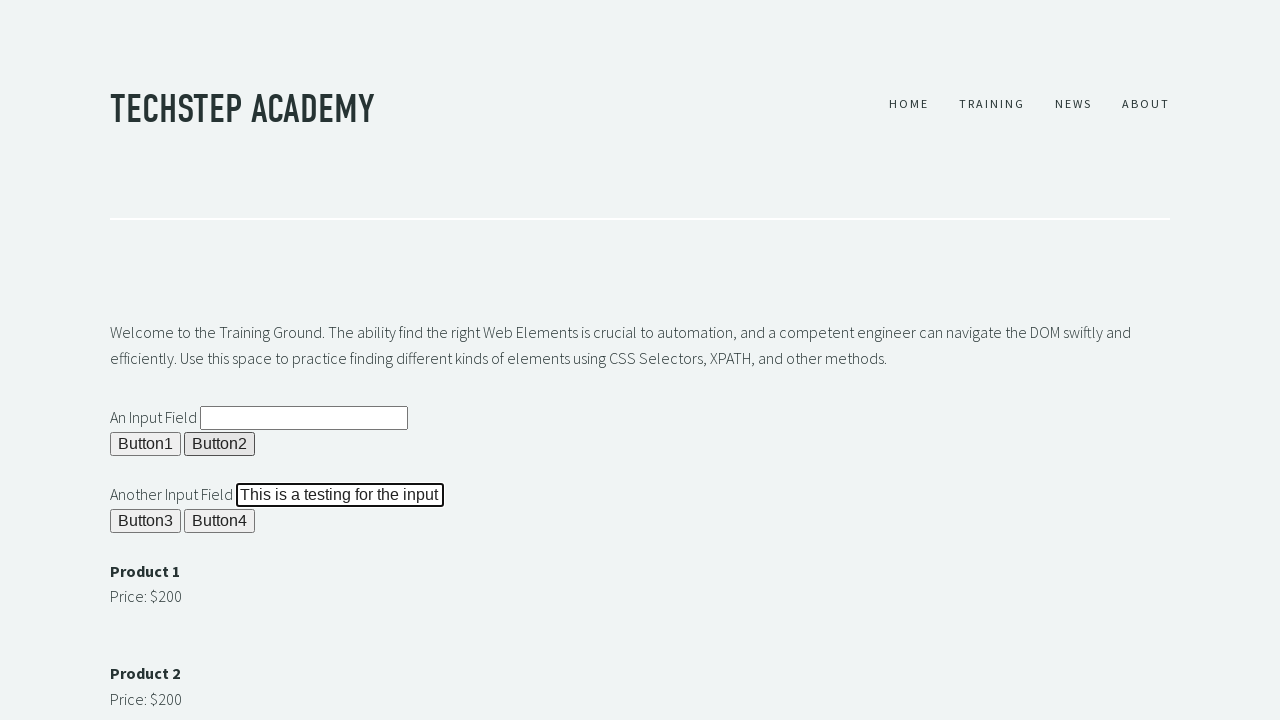

Cleared second input field on #ipt2
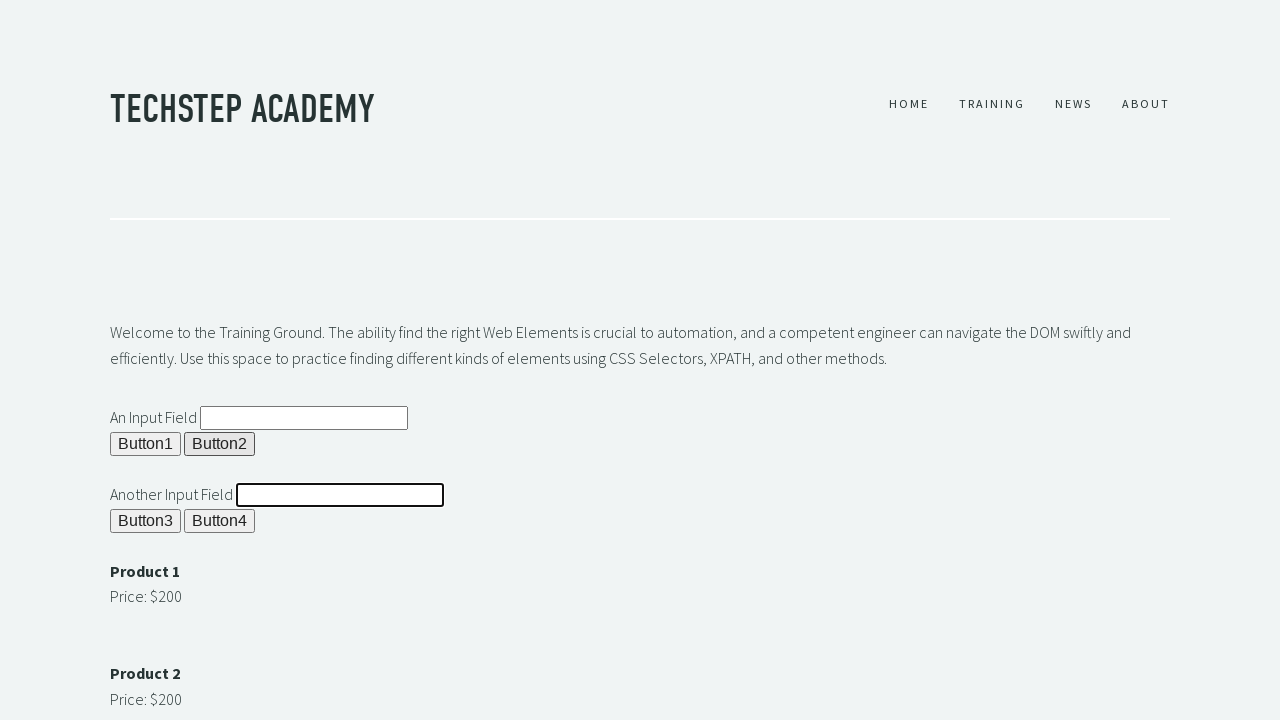

Clicked button 3 (#b3) at (146, 521) on #b3
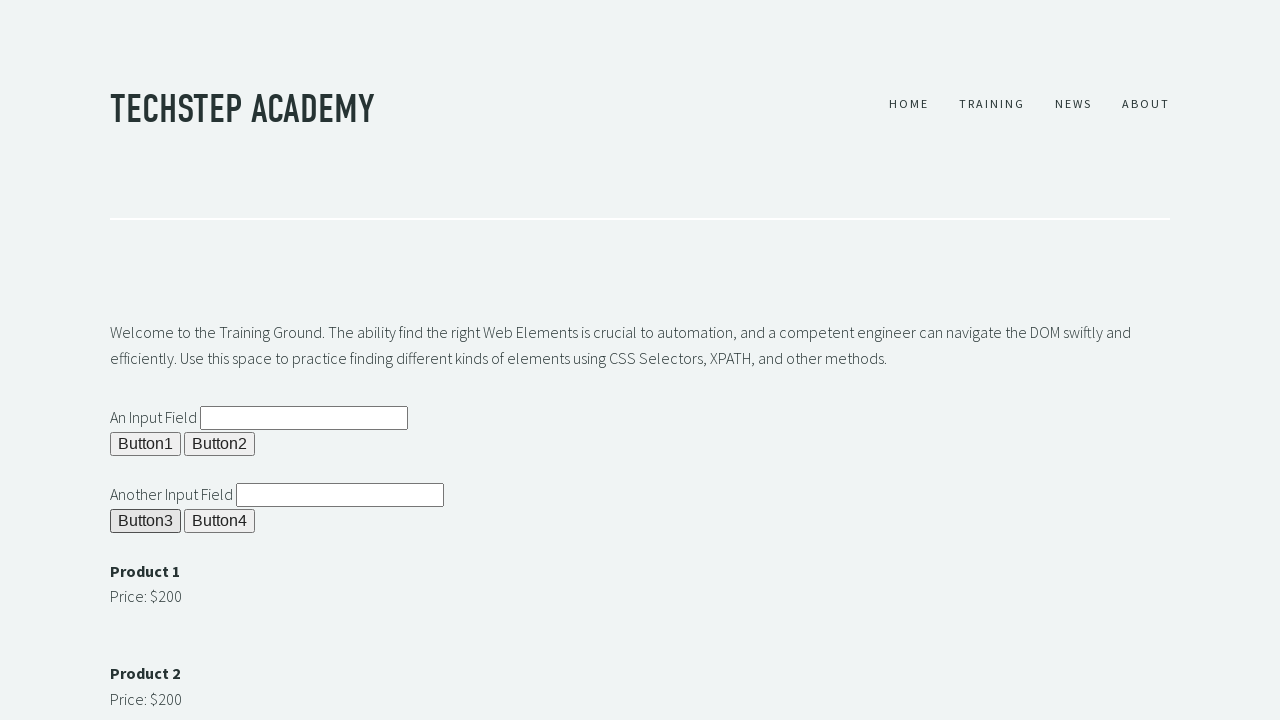

Waited 500ms after button 3 click
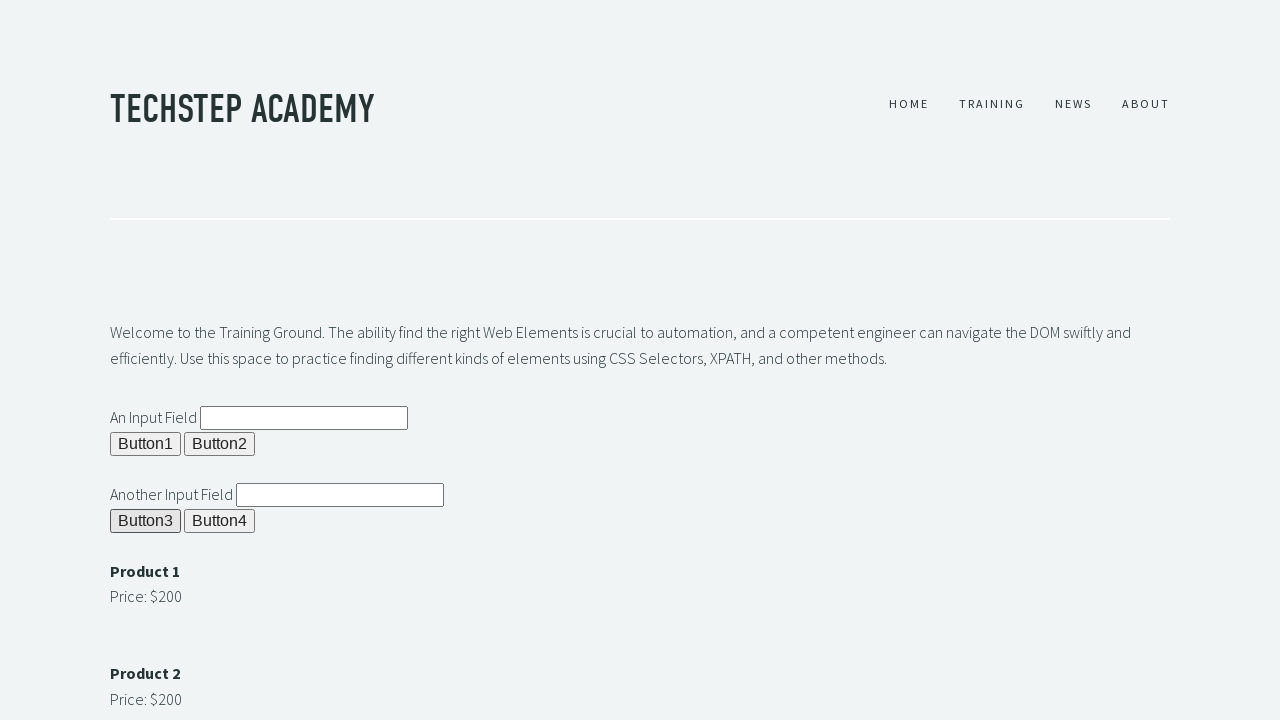

Clicked button 4 (#b4) at (220, 521) on #b4
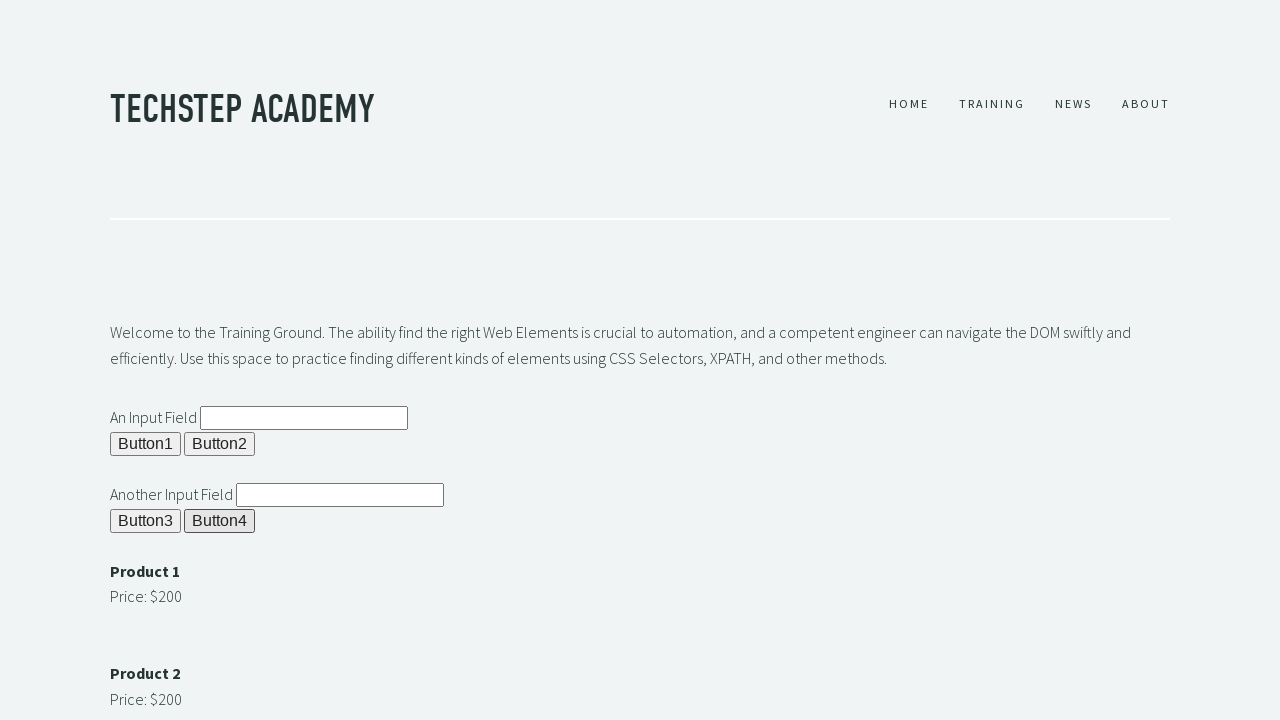

Waited 500ms after button 4 click
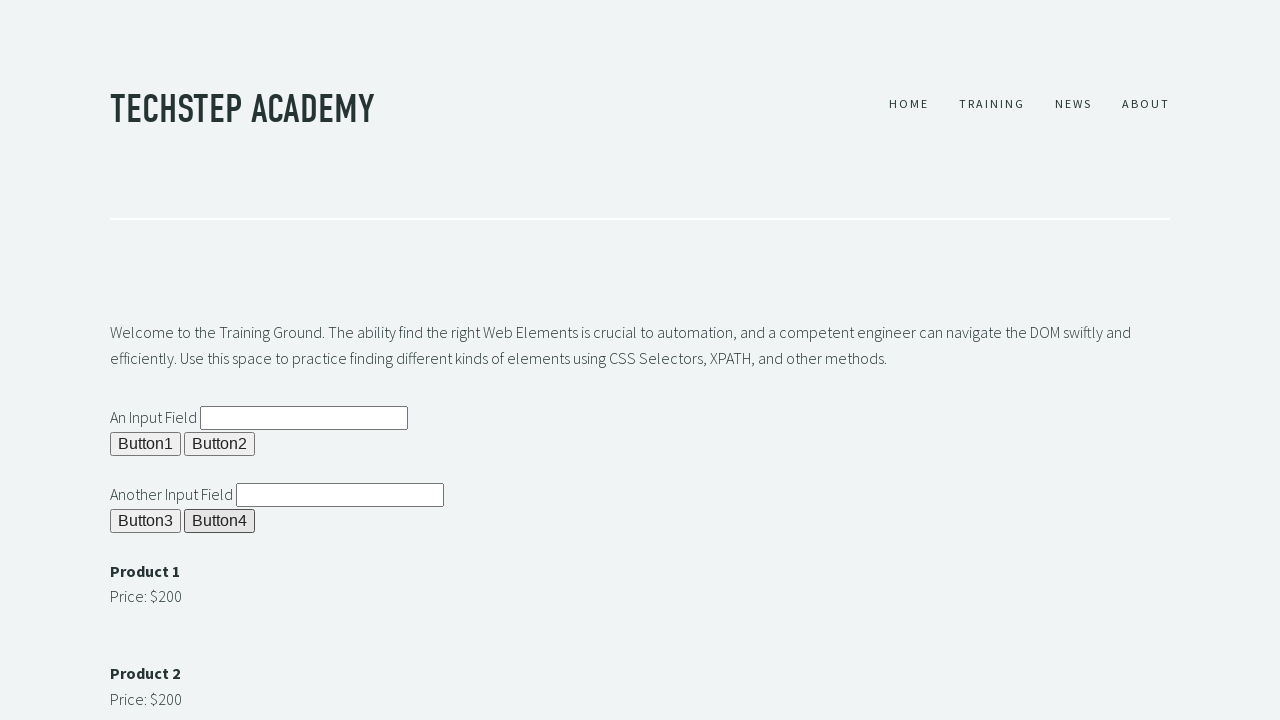

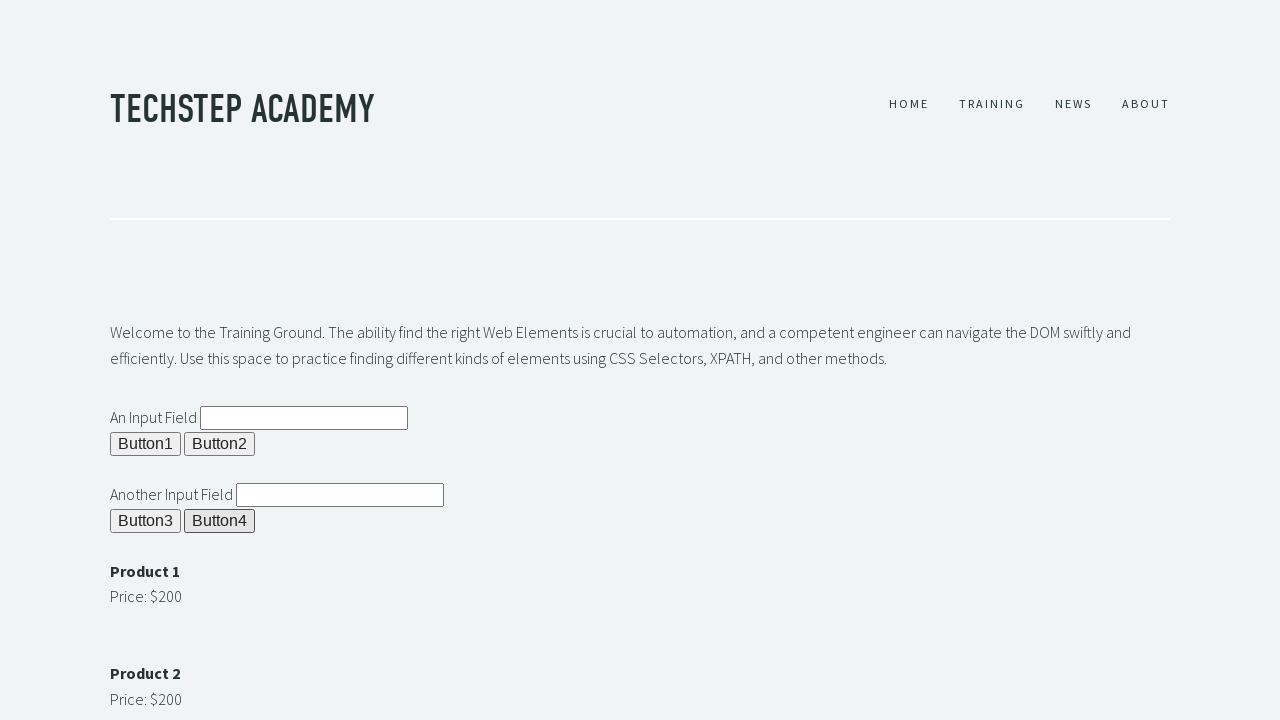